Tests getting attribute values from the search input element

Starting URL: https://v6.webdriver.io

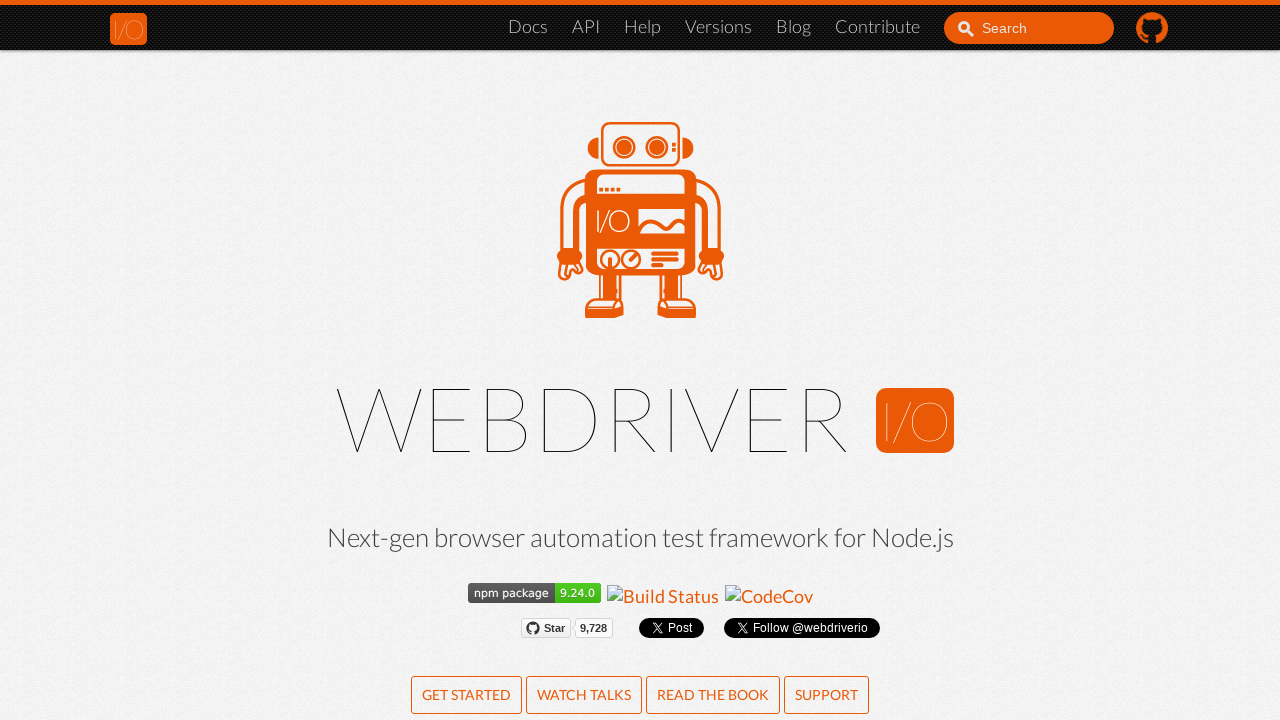

Retrieved title attribute from search input element
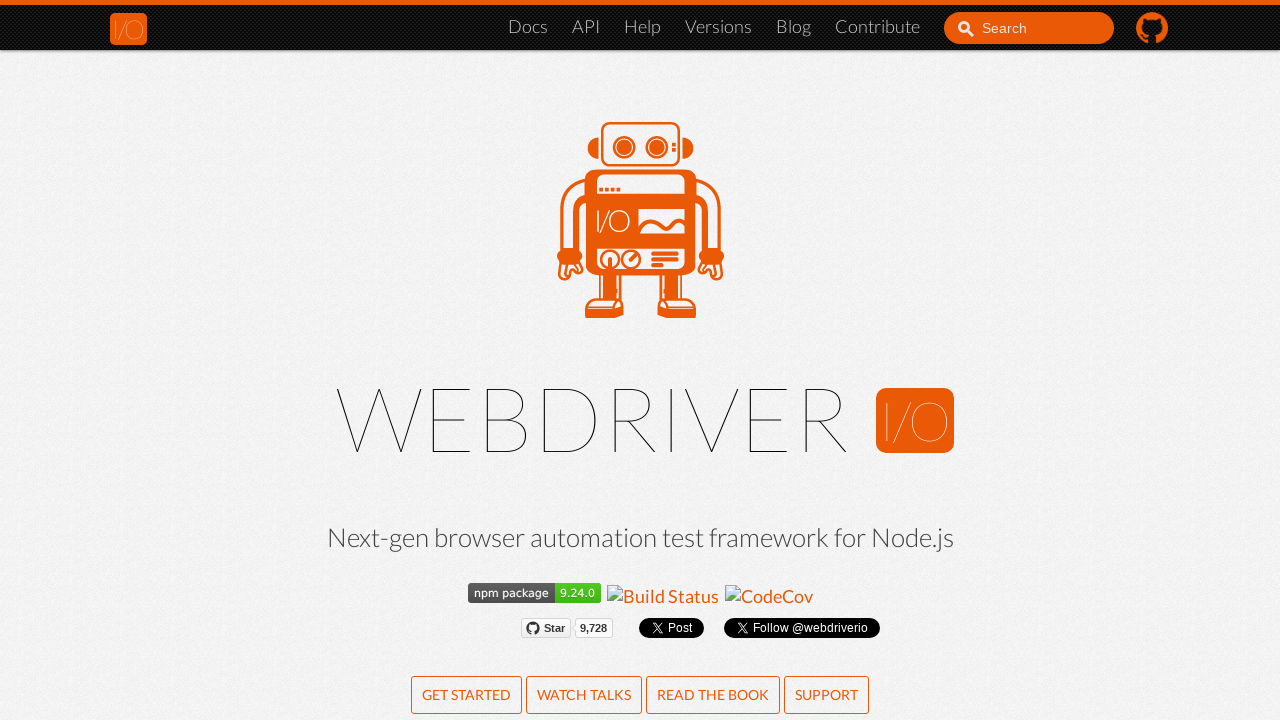

Filled search input with 'test123' on #search_input_react
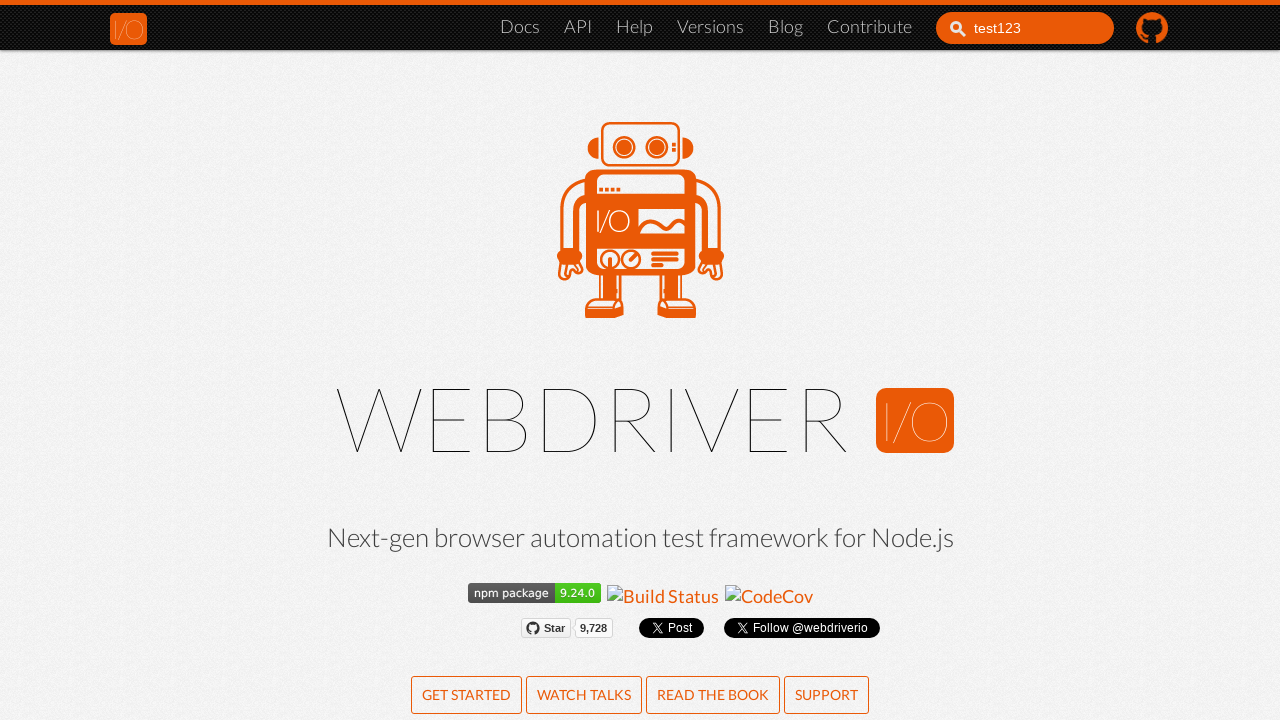

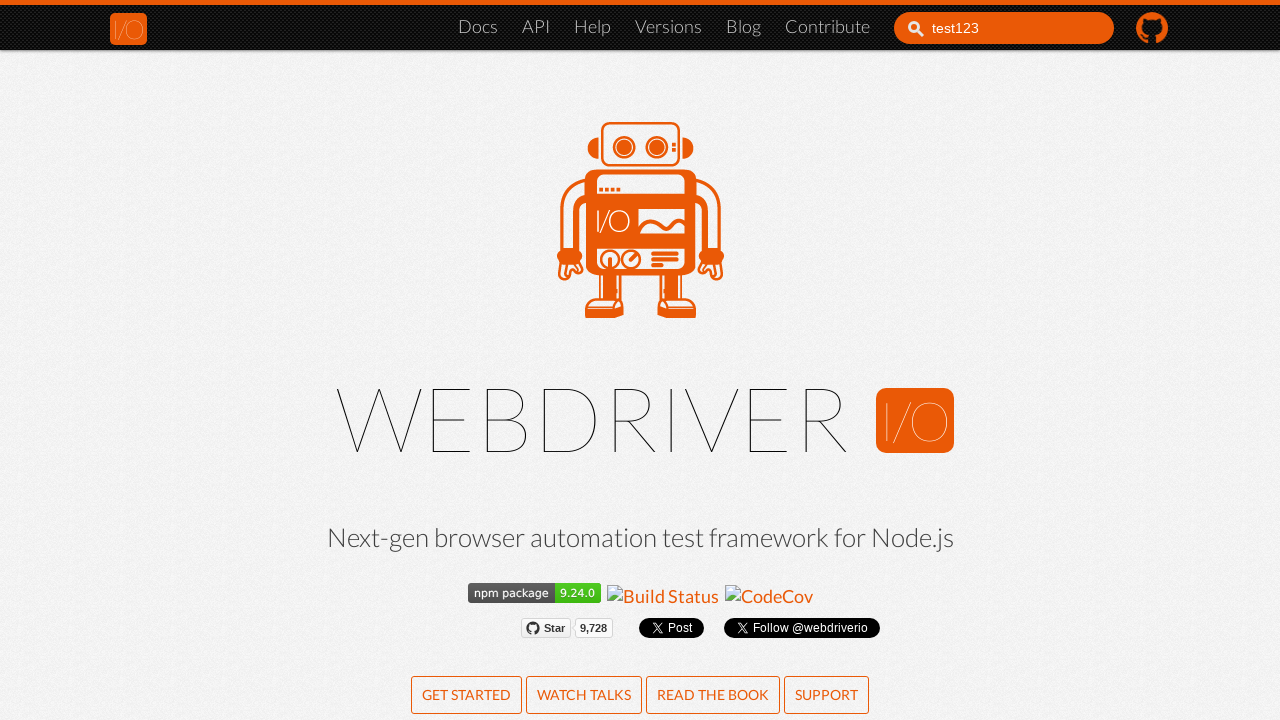